Tests frame navigation and form filling by switching between multiple frames and iframes, entering text in each frame's input field

Starting URL: https://ui.vision/demo/webtest/frames

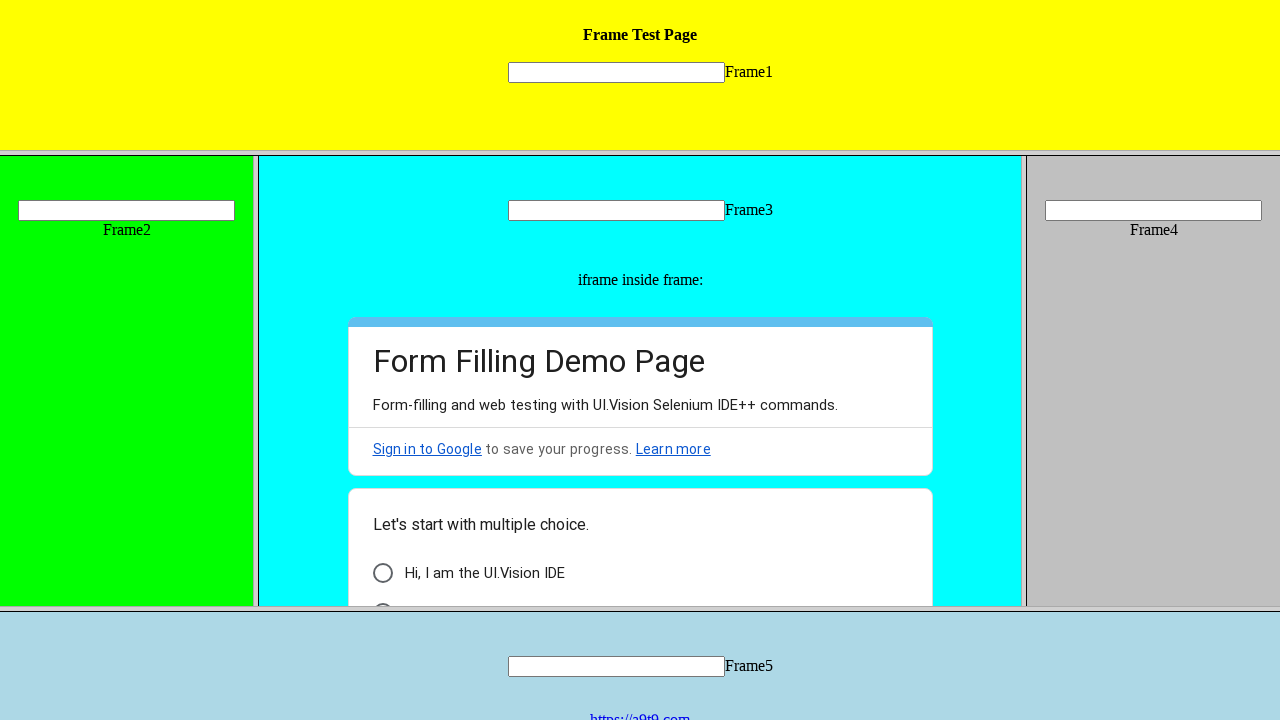

Switched to frame 1 and filled input field with 'puni' on frame[src='frame_1.html'] >> internal:control=enter-frame >> input[name='mytext1
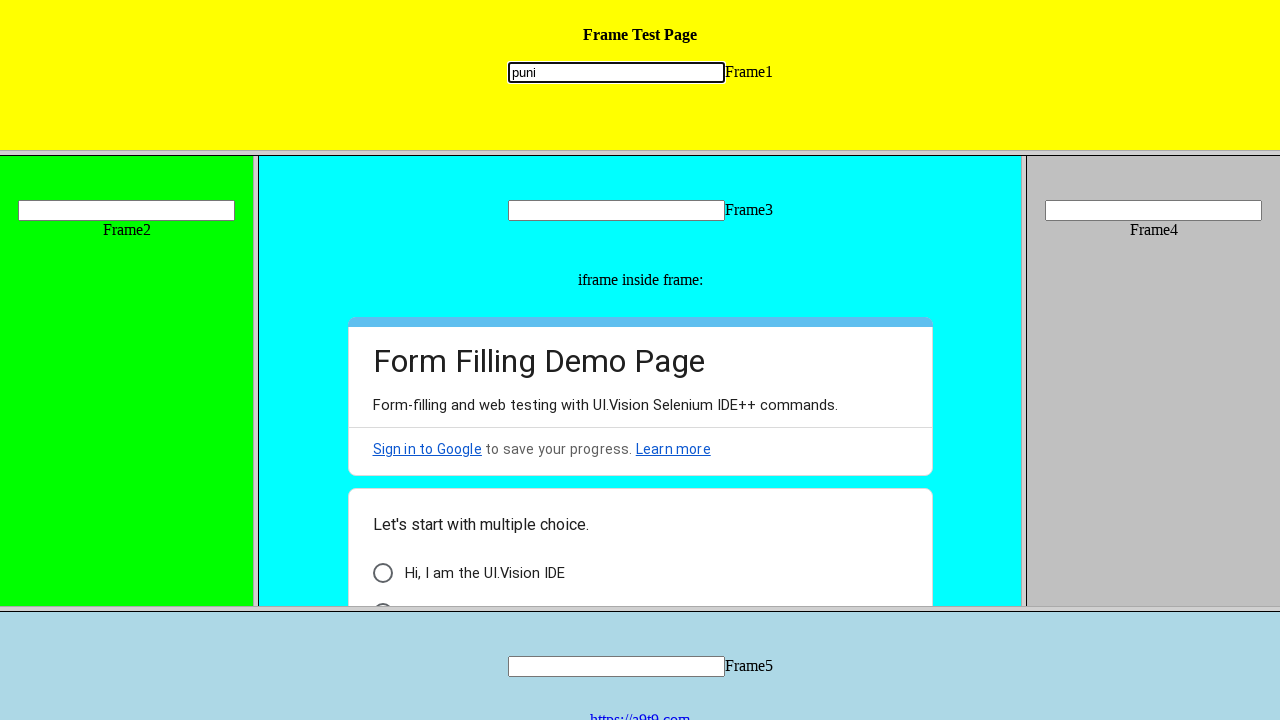

Switched to frame 2 and filled input field with 'cherie' on frame[src='frame_2.html'] >> internal:control=enter-frame >> input[name='mytext2
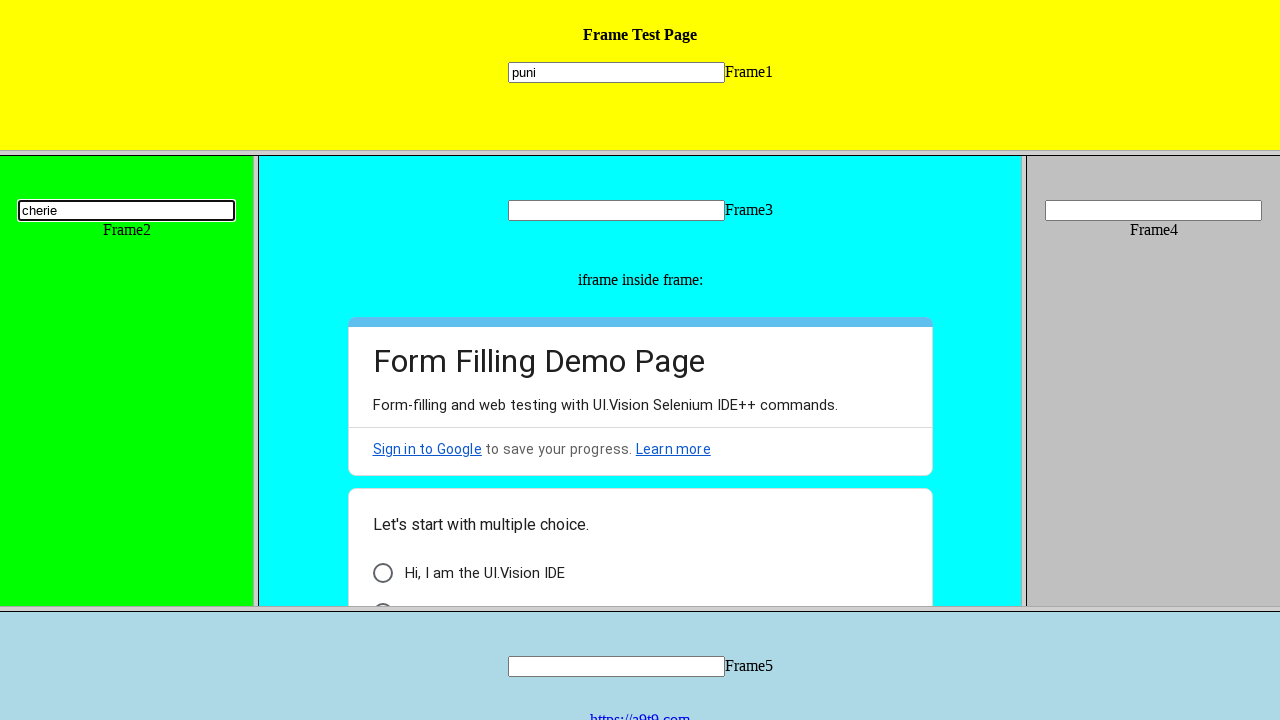

Switched to frame 3 and filled input field with 'yeobo' on frame[src='frame_3.html'] >> internal:control=enter-frame >> input[name='mytext3
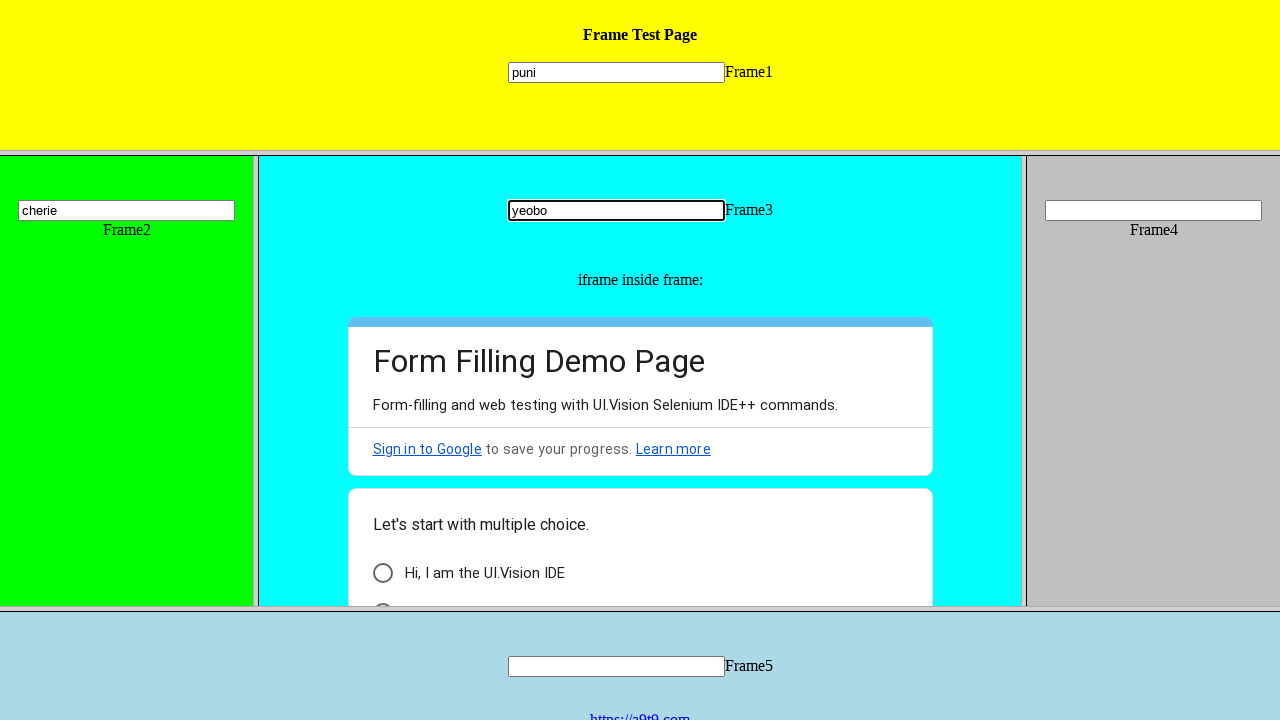

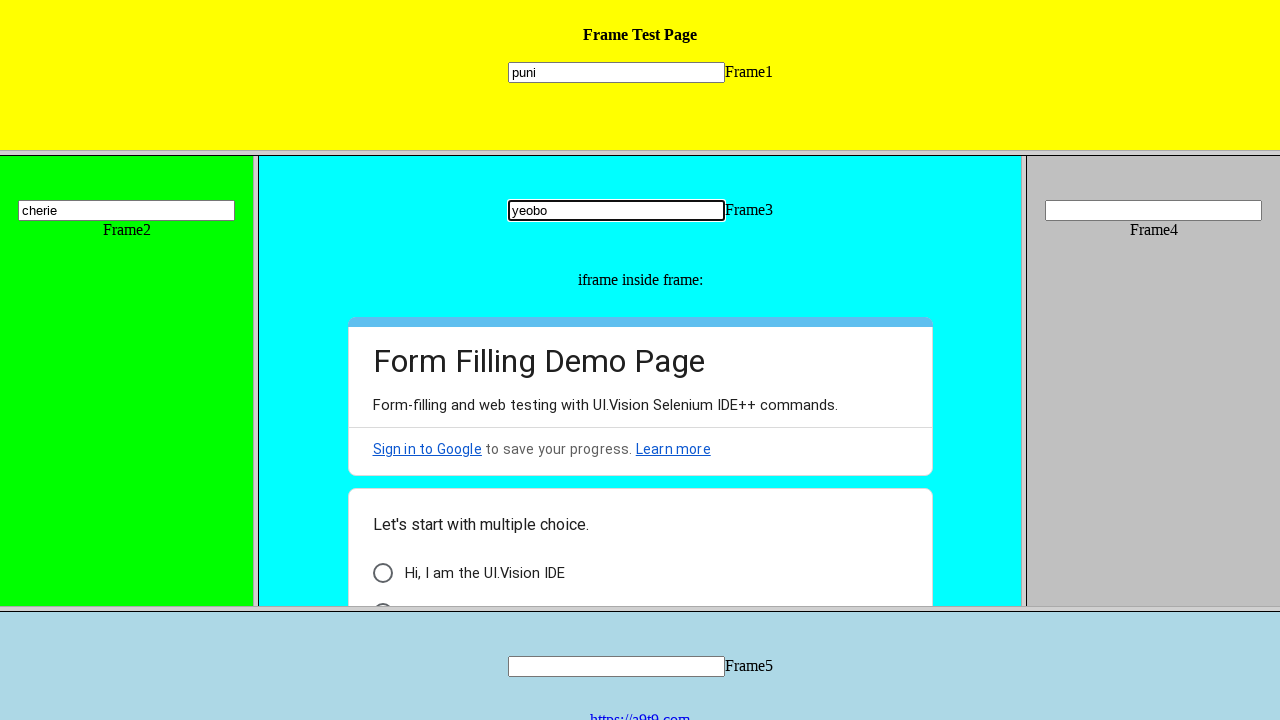